Tests dropdown functionality on Semantic UI documentation page by clicking a dropdown, verifying options are displayed, and selecting the fourth option

Starting URL: https://semantic-ui.com/modules/dropdown.html

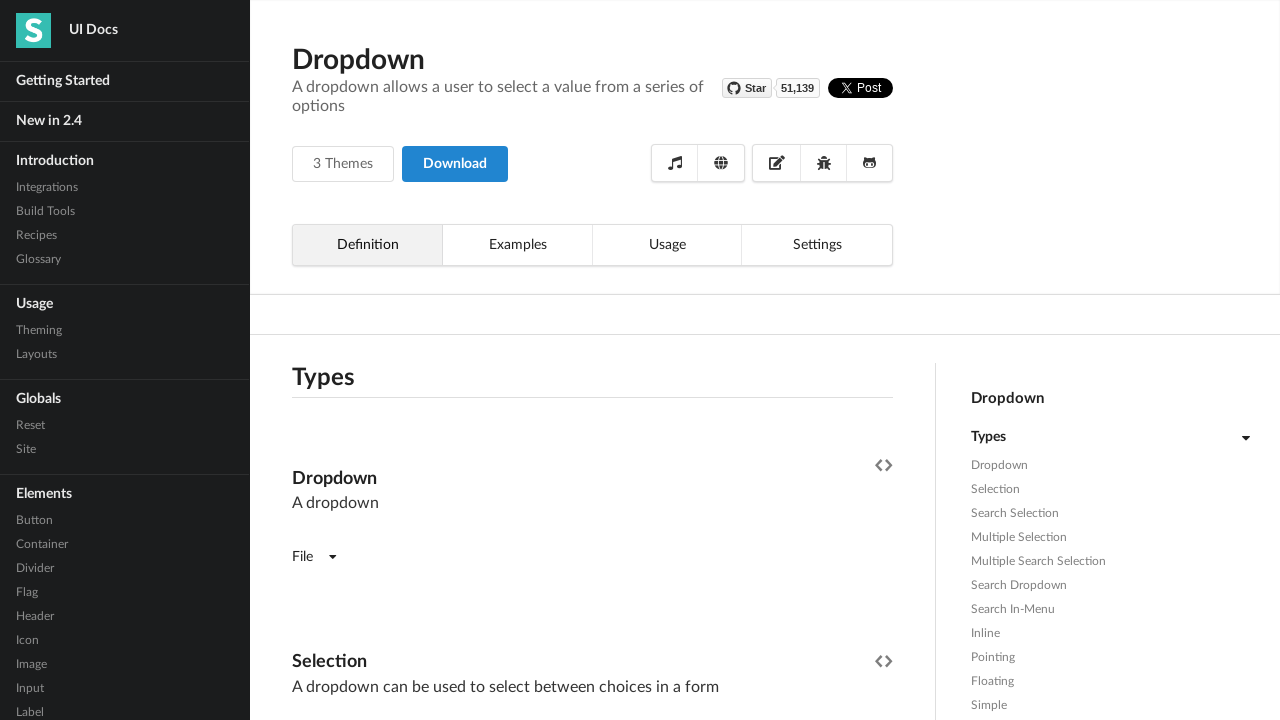

Clicked the first dropdown to open it at (314, 557) on (//*[@class='ui dropdown'])[1]
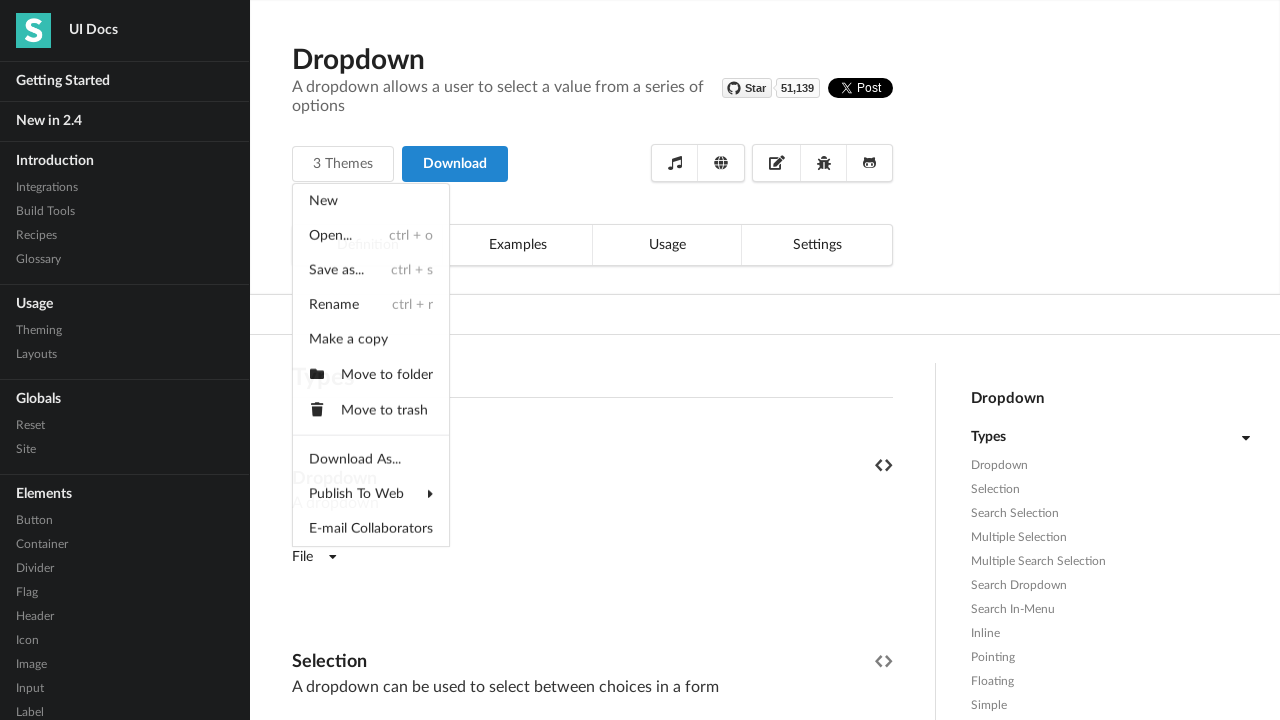

Dropdown menu is now visible
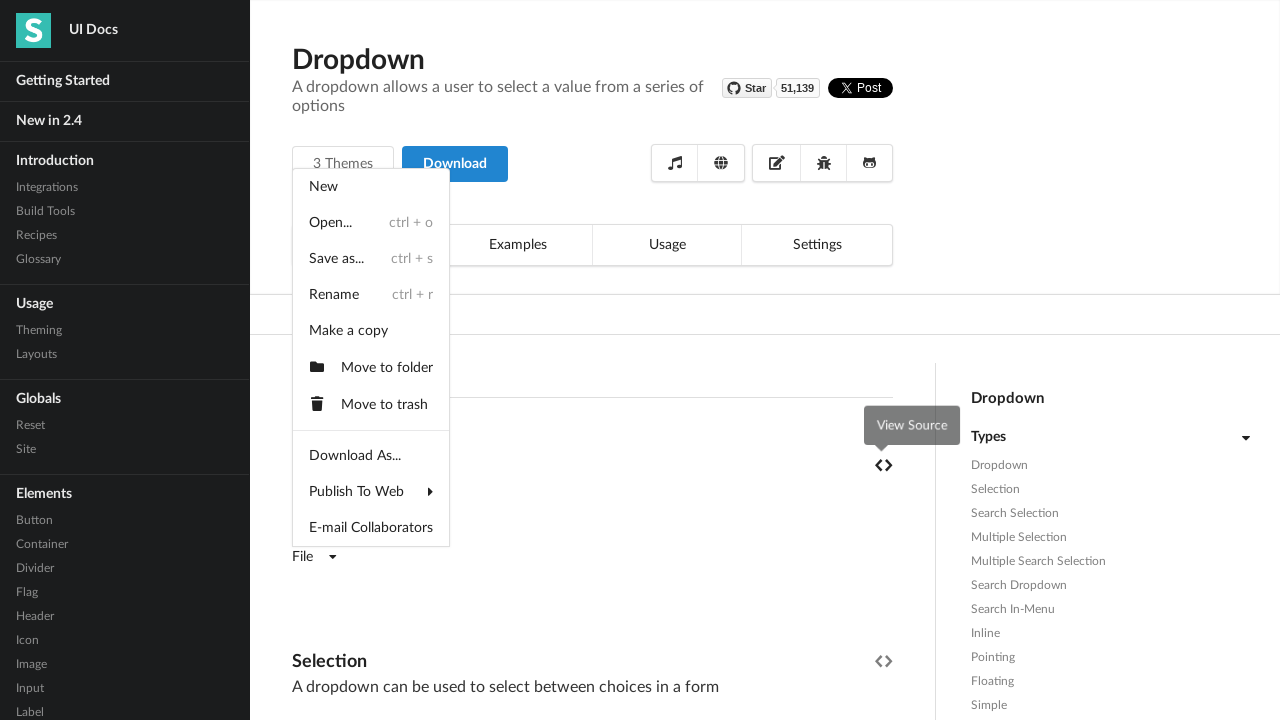

Selected the fourth option from the dropdown at (371, 295) on div.menu.transition.visible > div:nth-child(4)
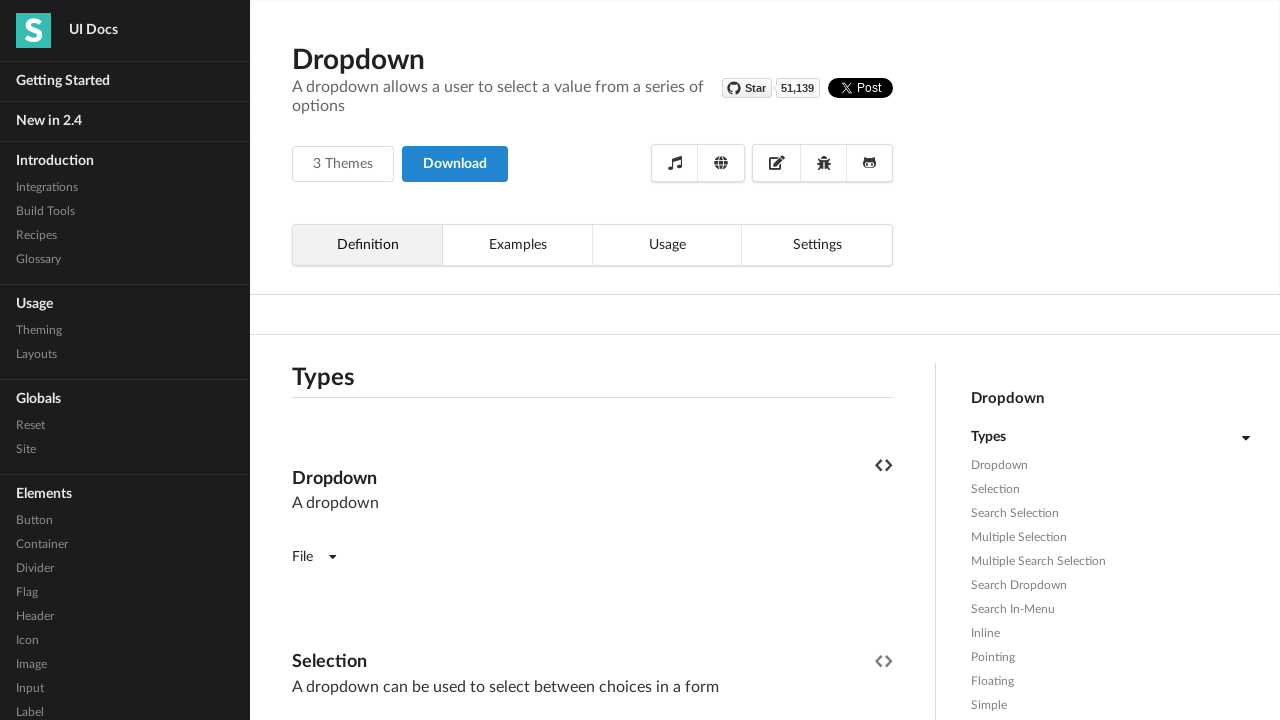

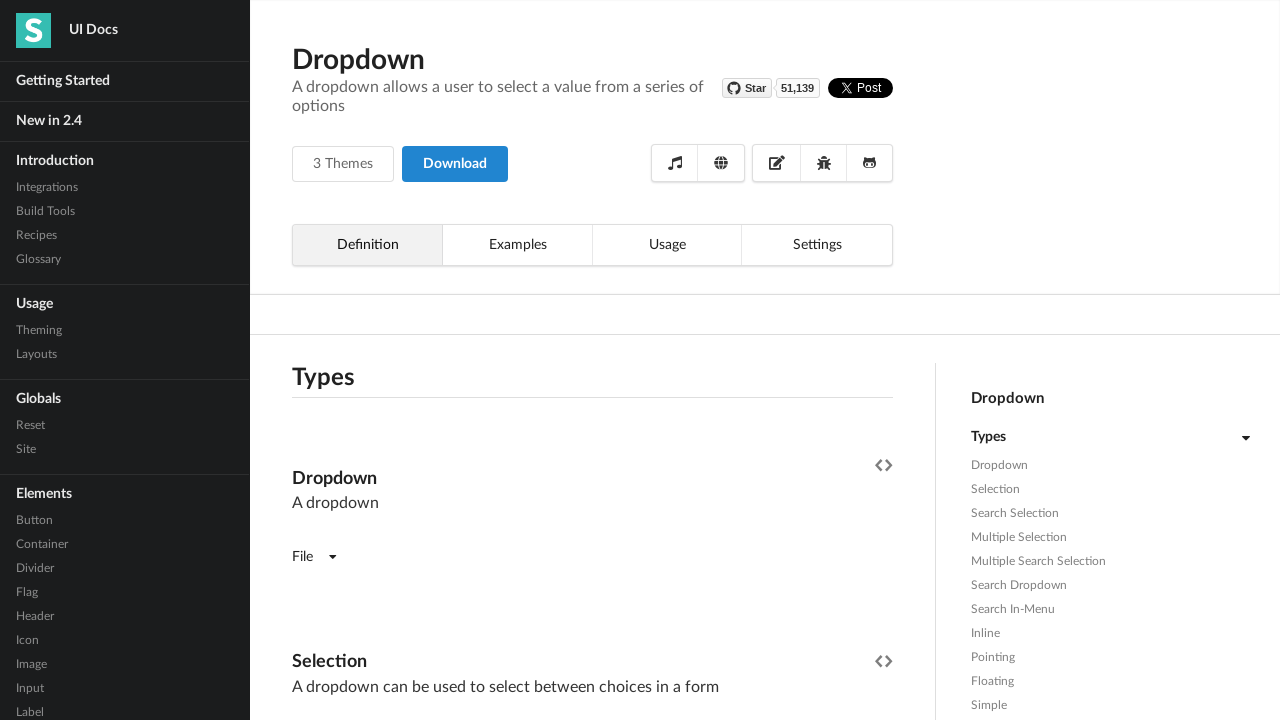